Tests browser navigation methods by navigating between two websites, using back, forward, and refresh functionality to verify browser history navigation works correctly.

Starting URL: https://www.01bytesoft.com/

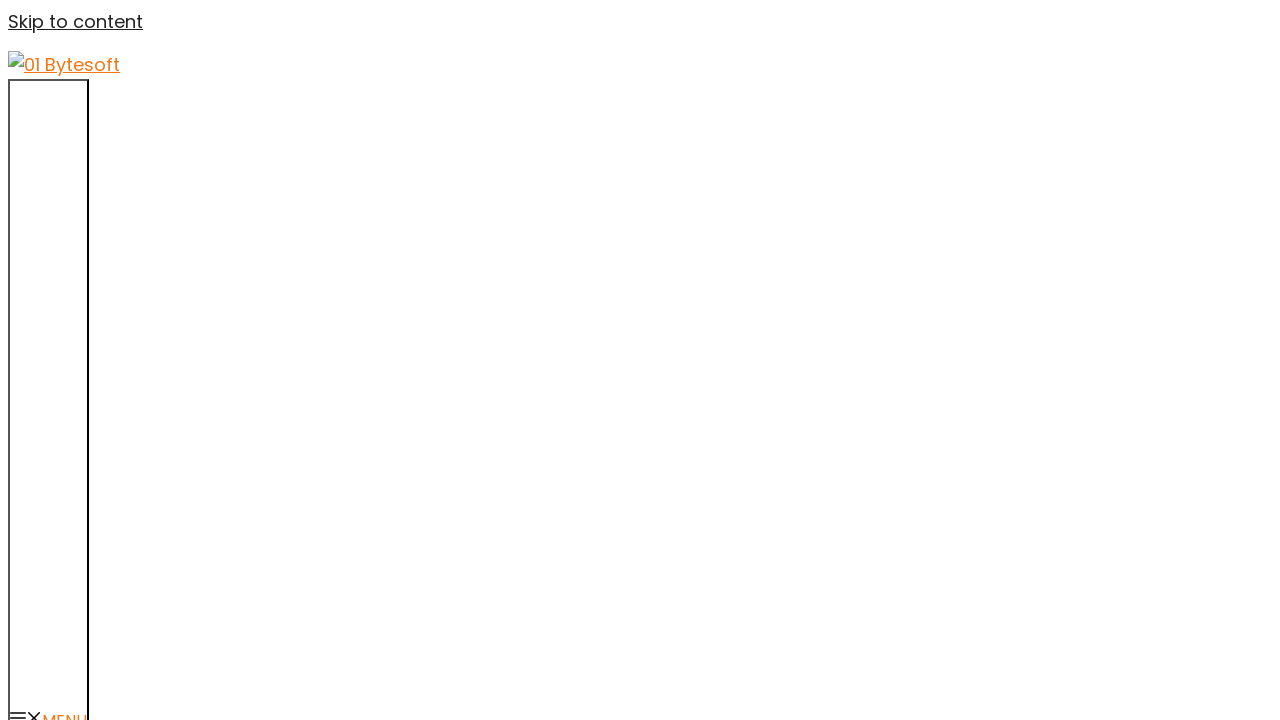

Navigated to OrangeHRM login page
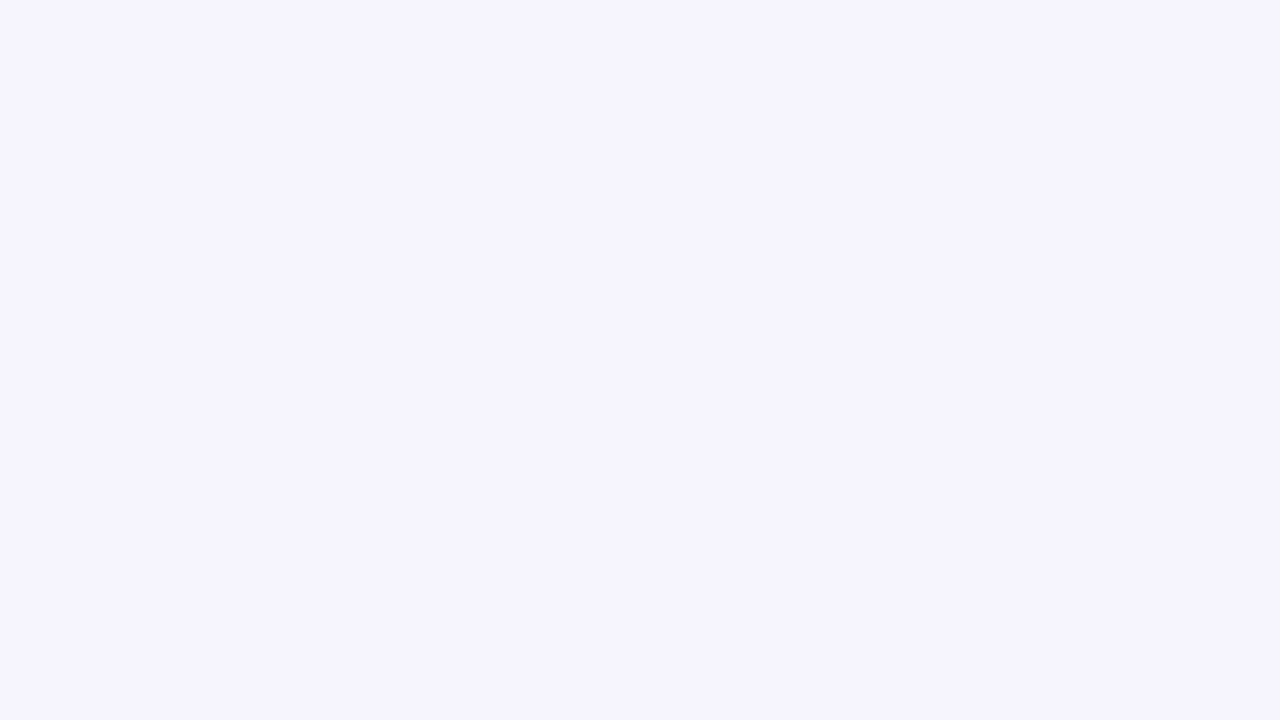

Waited for OrangeHRM page to reach domcontentloaded state
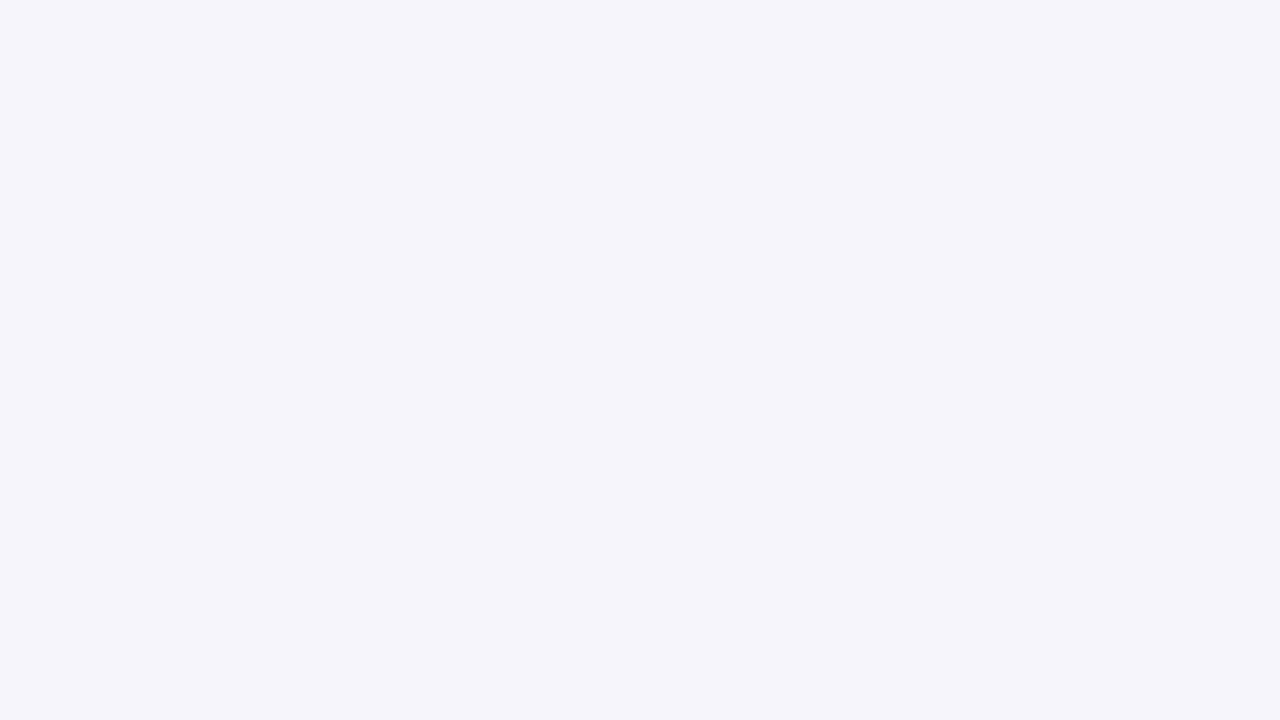

Navigated back to 01bytesoft.com using browser back button
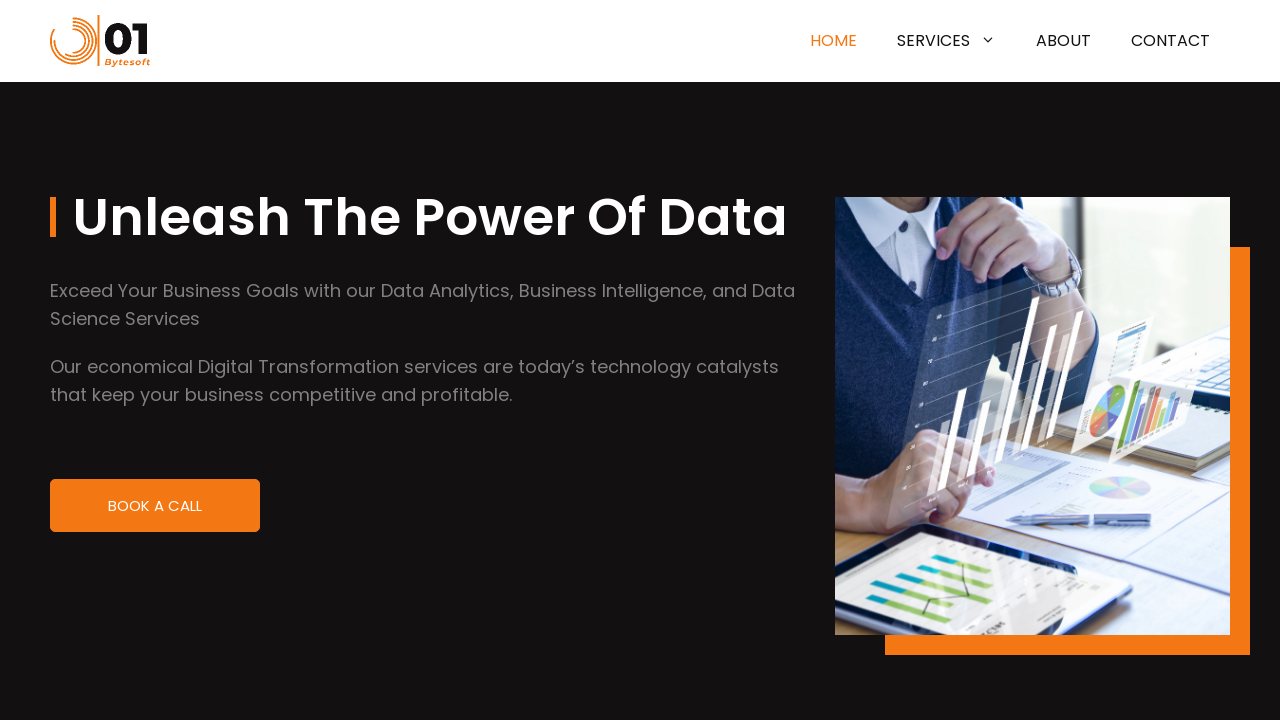

Refreshed the 01bytesoft page
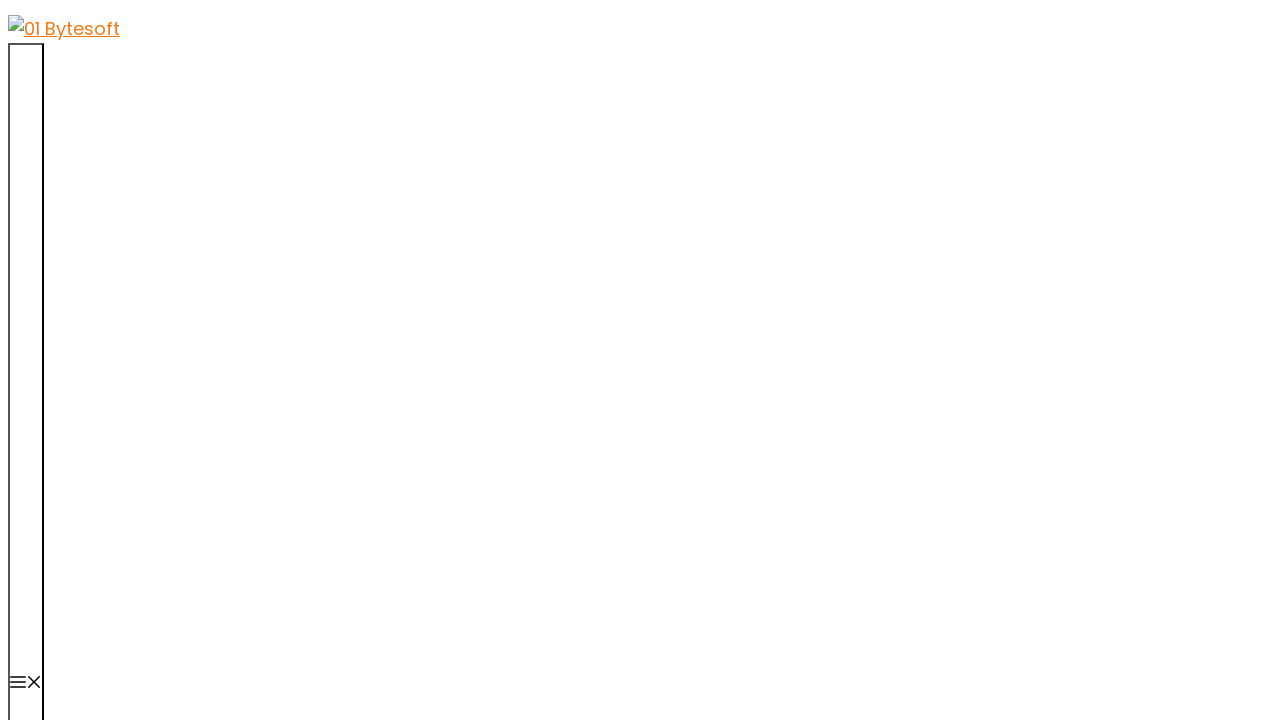

Navigated forward to OrangeHRM login page using browser forward button
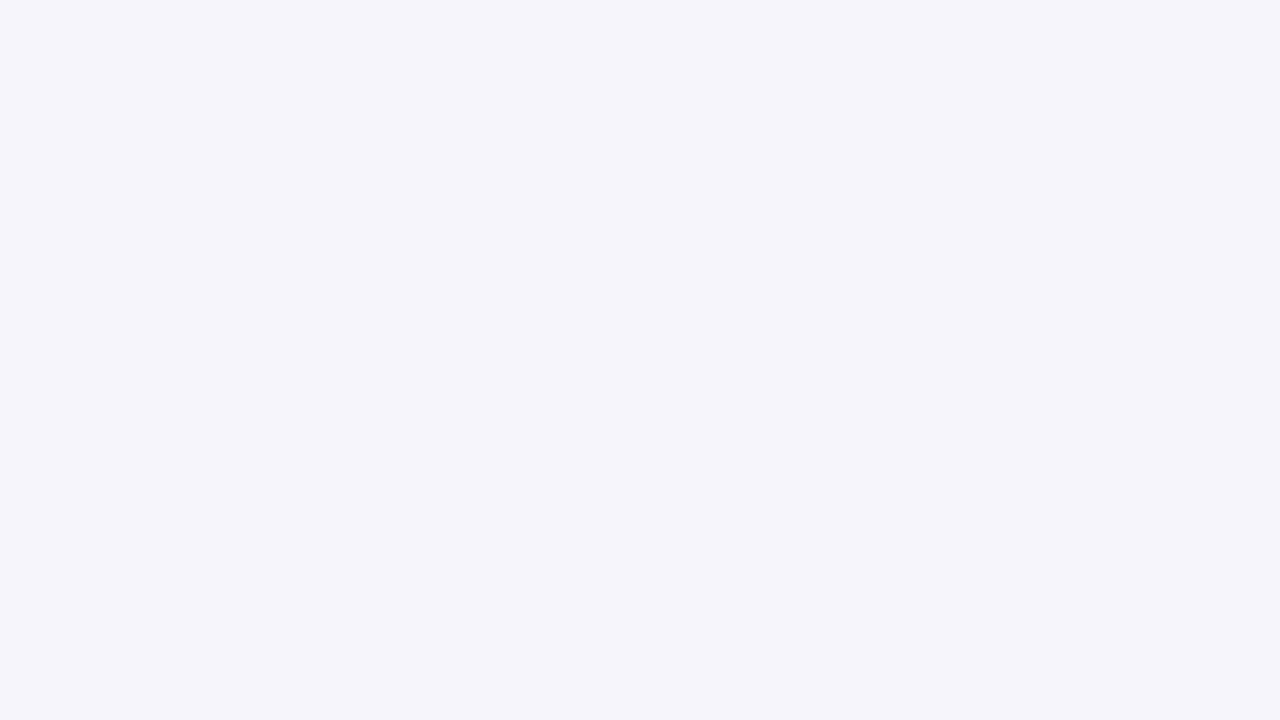

Refreshed the OrangeHRM page again
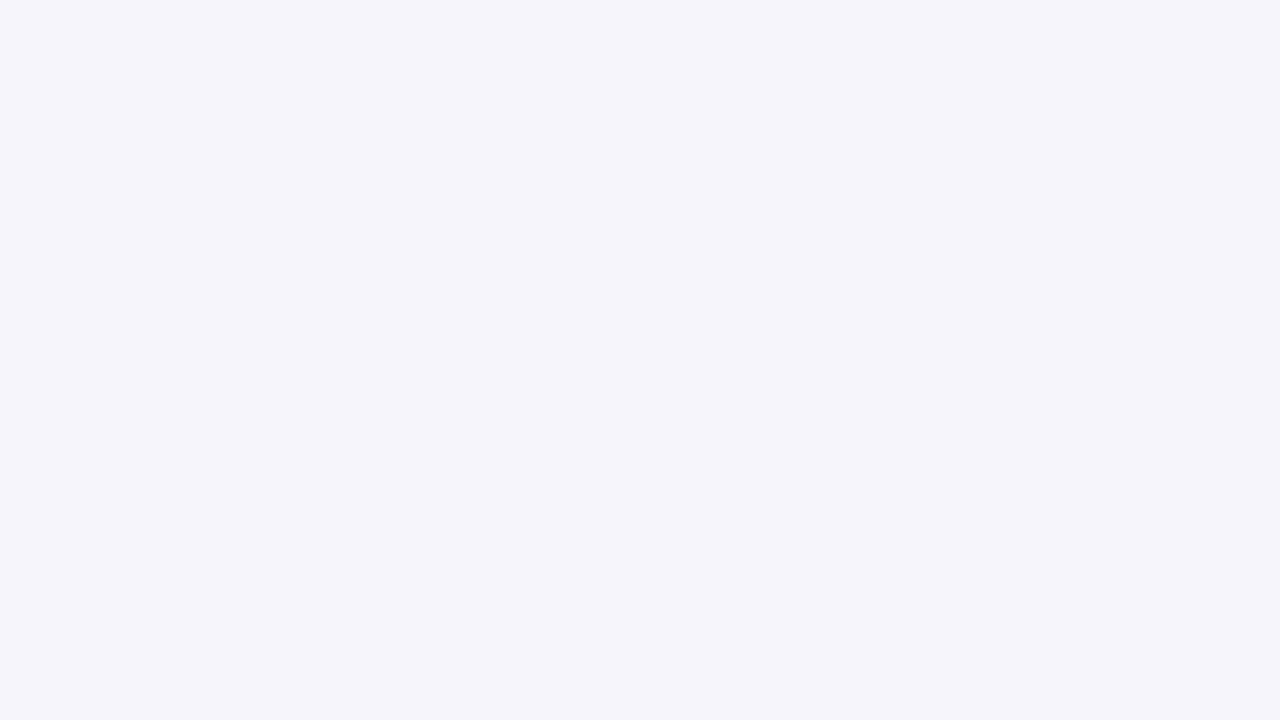

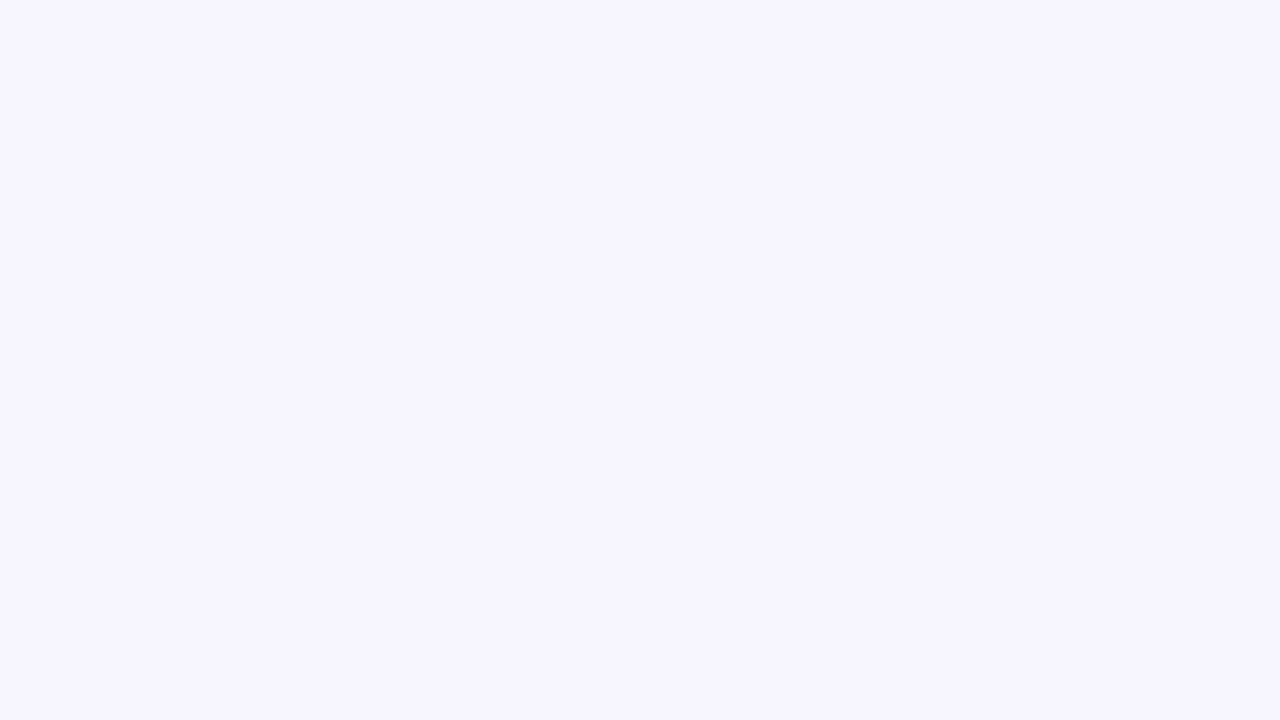